Fills out a simple form with personal information including first name, last name, city, and country, then submits the form

Starting URL: http://suninjuly.github.io/simple_form_find_task.html

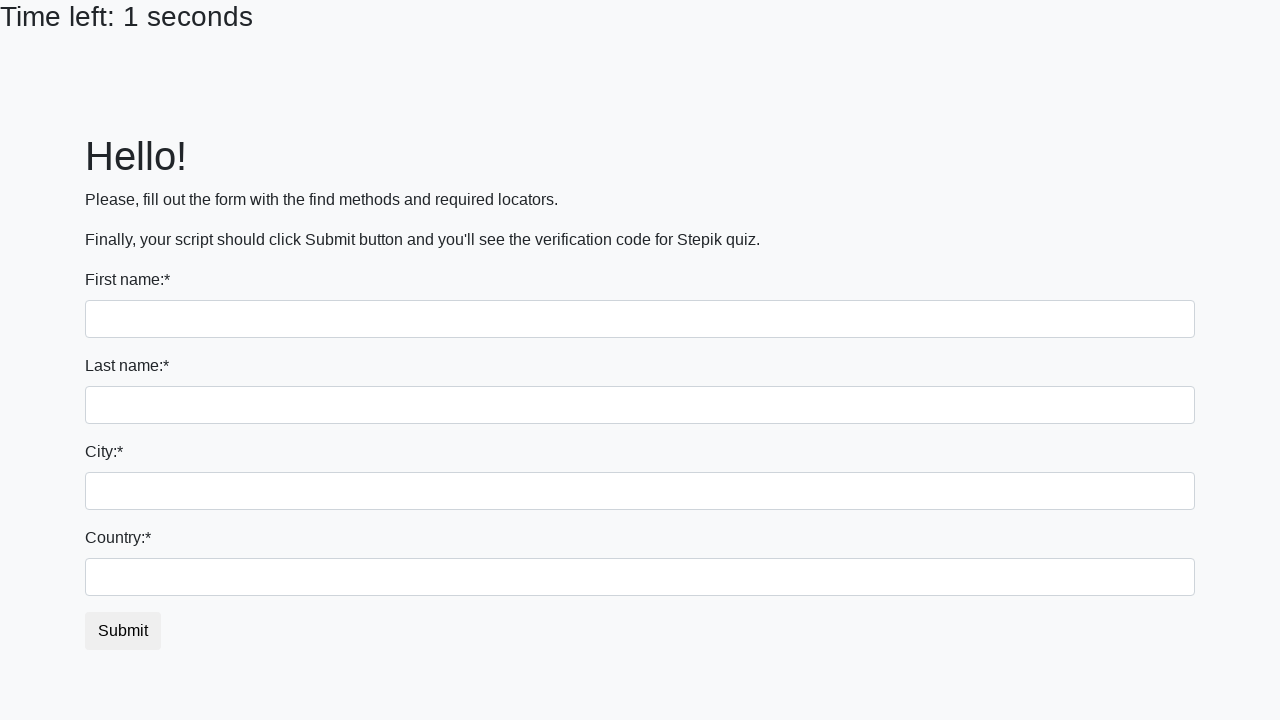

Navigated to simple form page
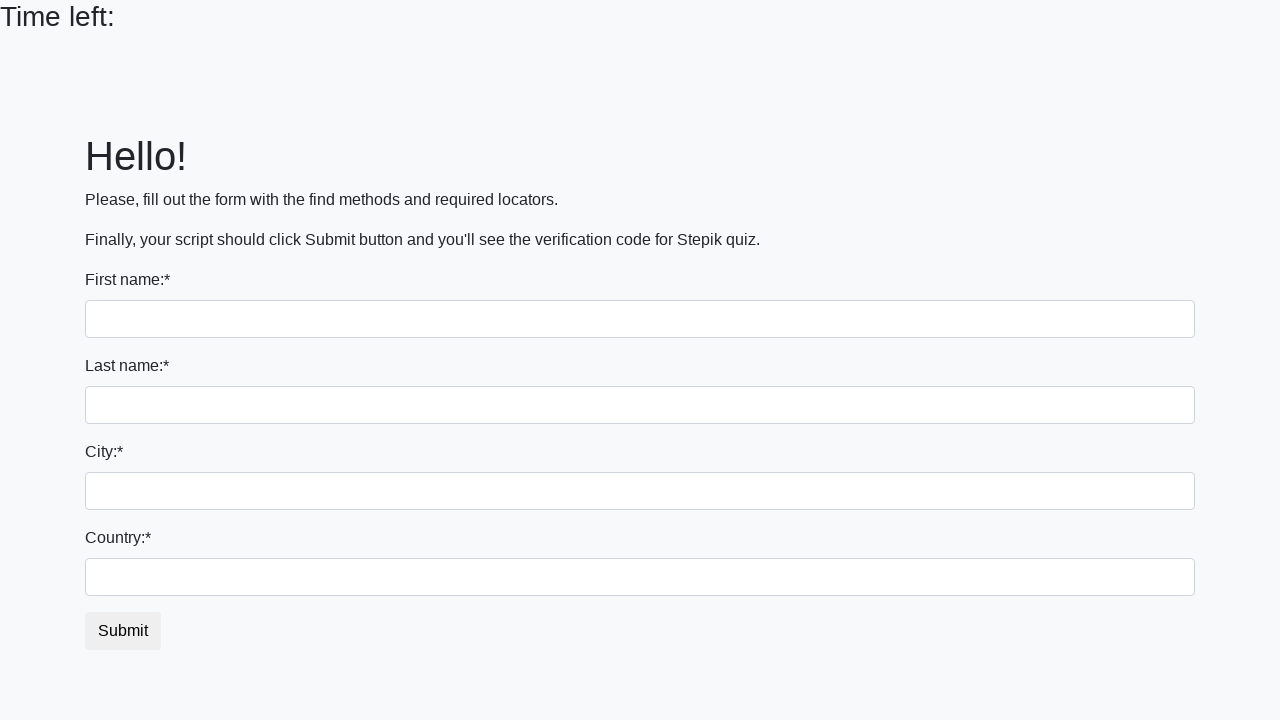

Filled first name field with 'Ivan' on input
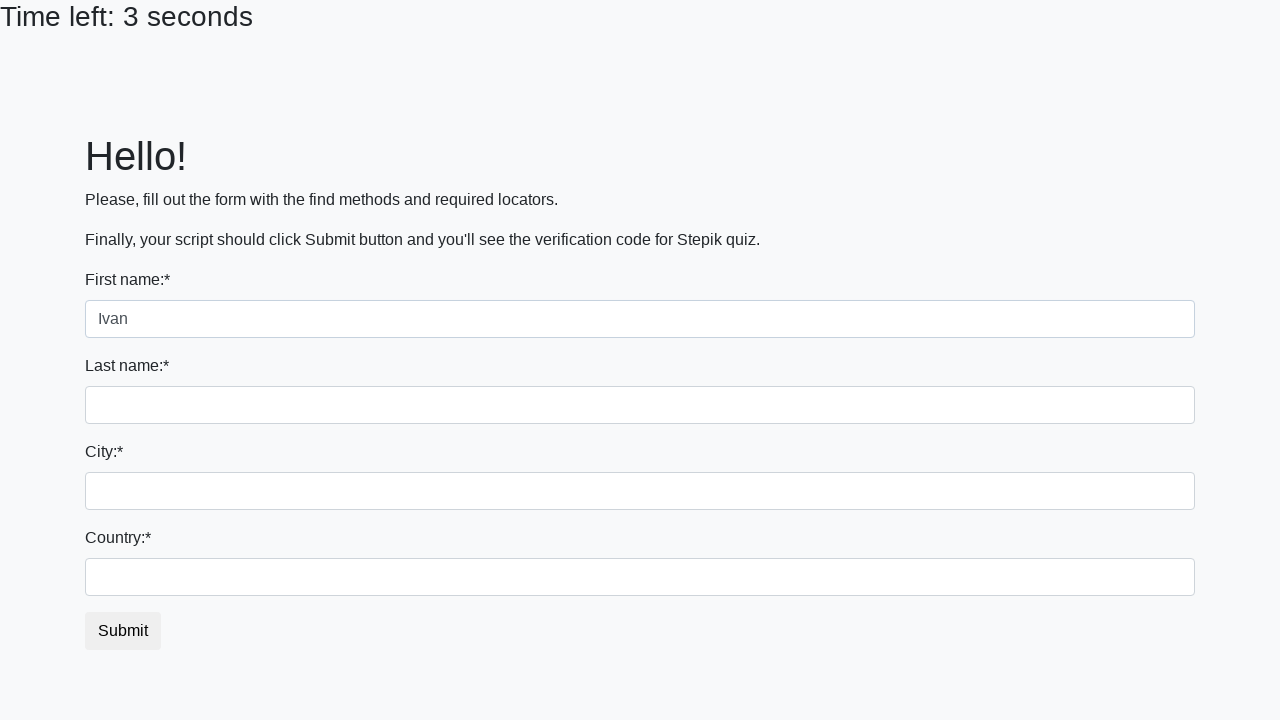

Filled last name field with 'Petrov' on input[name='last_name']
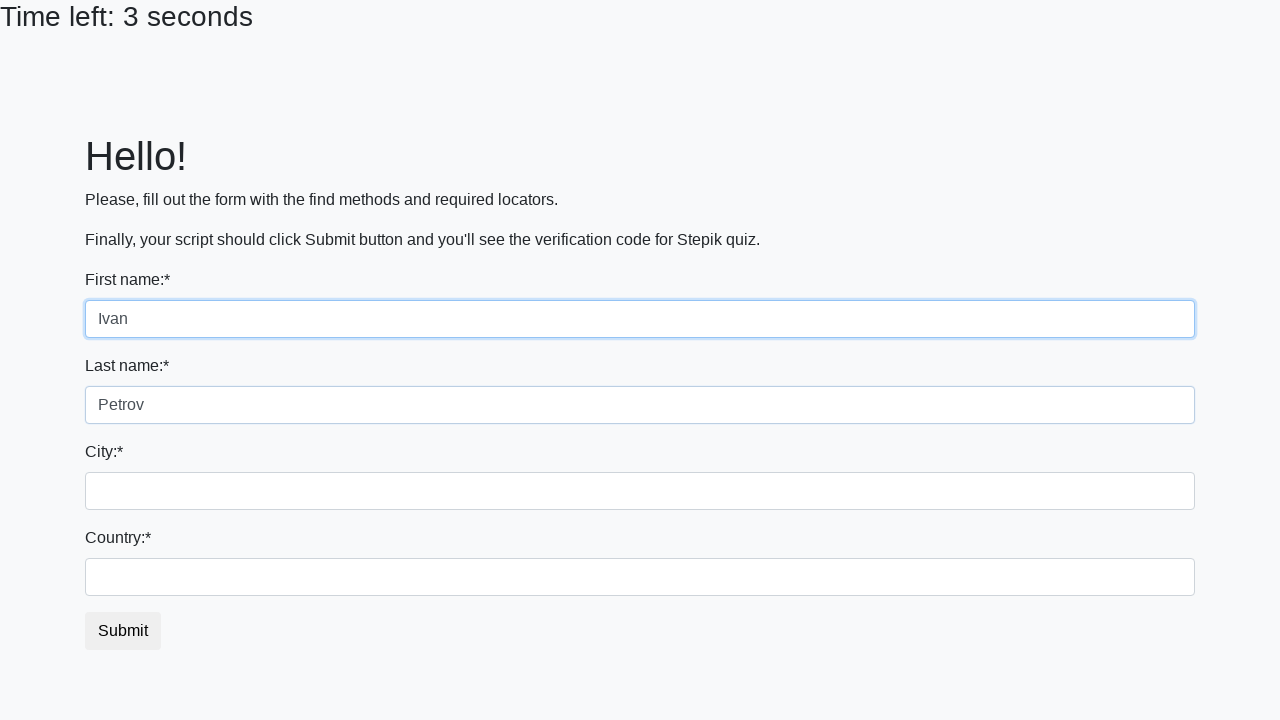

Filled city field with 'Smolensk' on .form-control.city
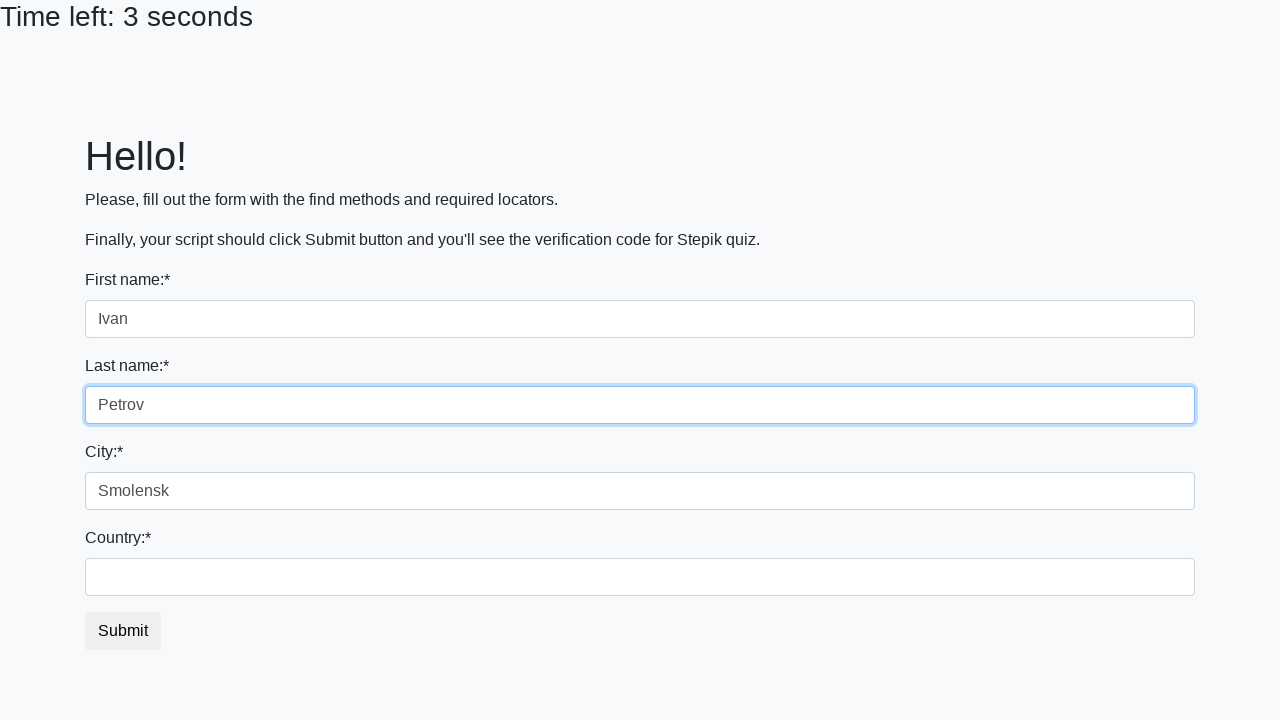

Filled country field with 'Russia' on #country
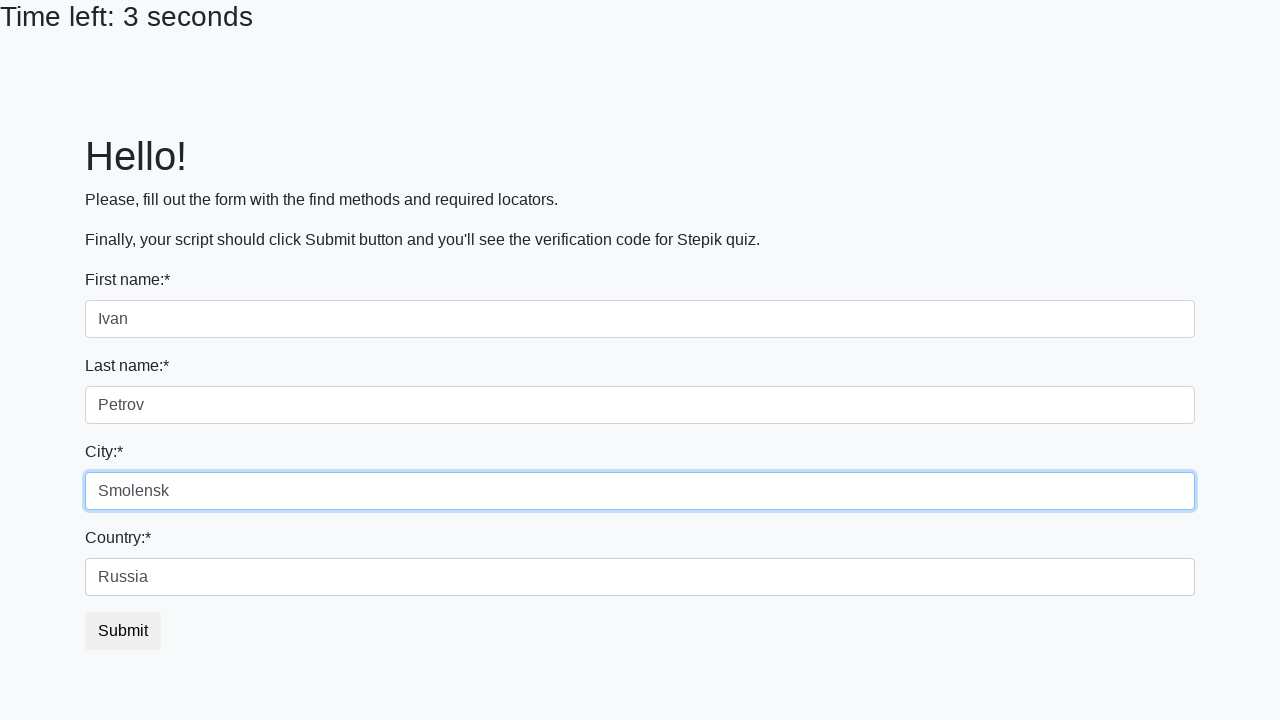

Clicked submit button to submit the form at (123, 631) on button.btn
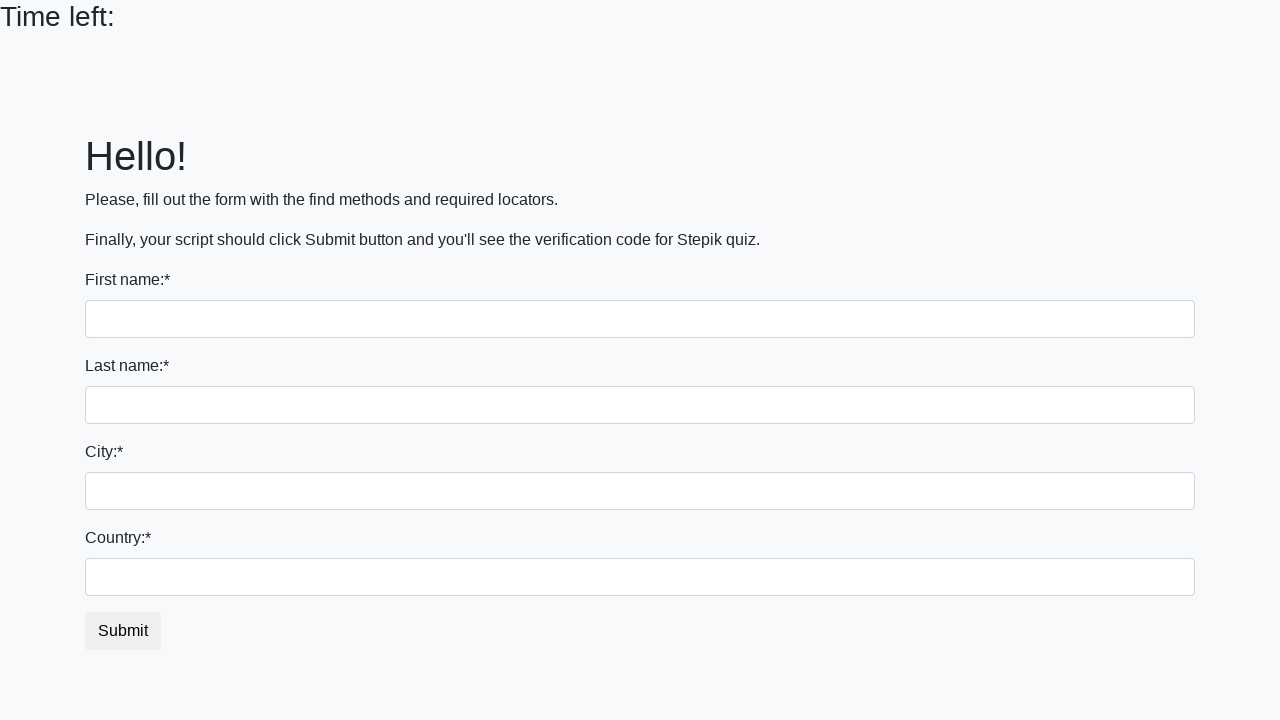

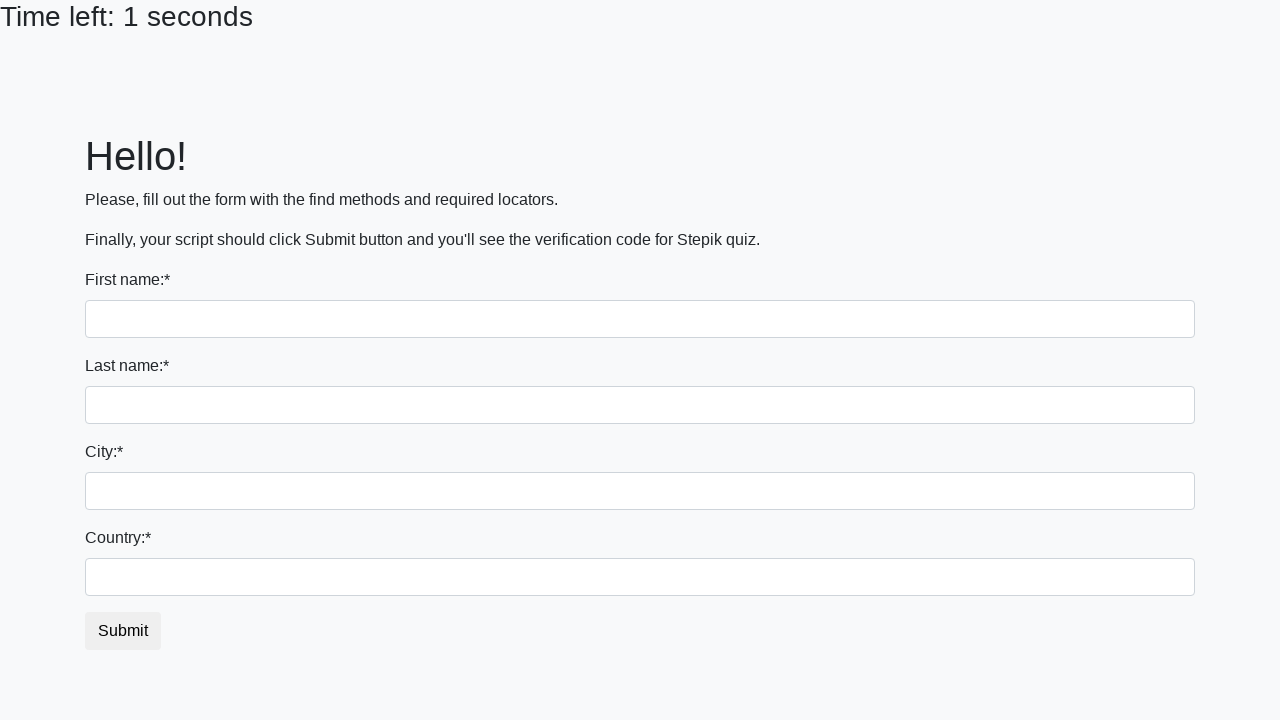